Tests sorting the Due column in ascending order by clicking the column header and verifying the values are sorted correctly using CSS pseudo-class selectors.

Starting URL: http://the-internet.herokuapp.com/tables

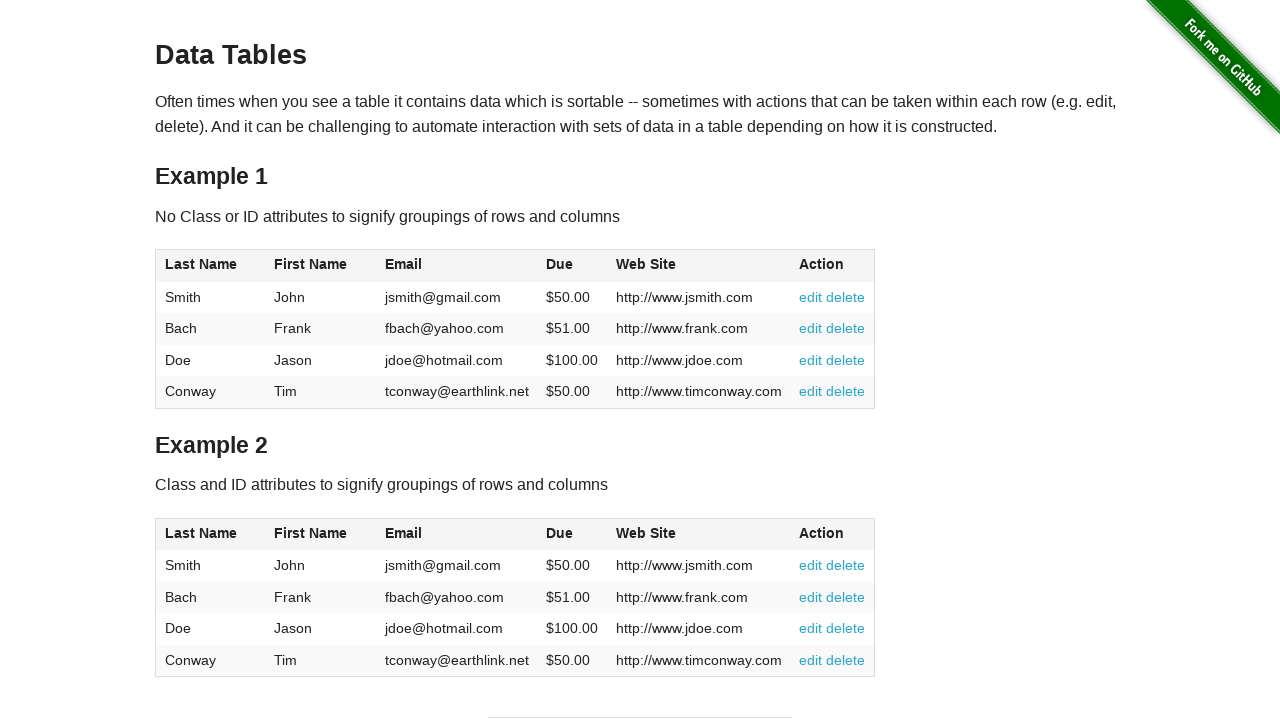

Clicked Due column header to sort in ascending order at (572, 266) on #table1 thead tr th:nth-child(4)
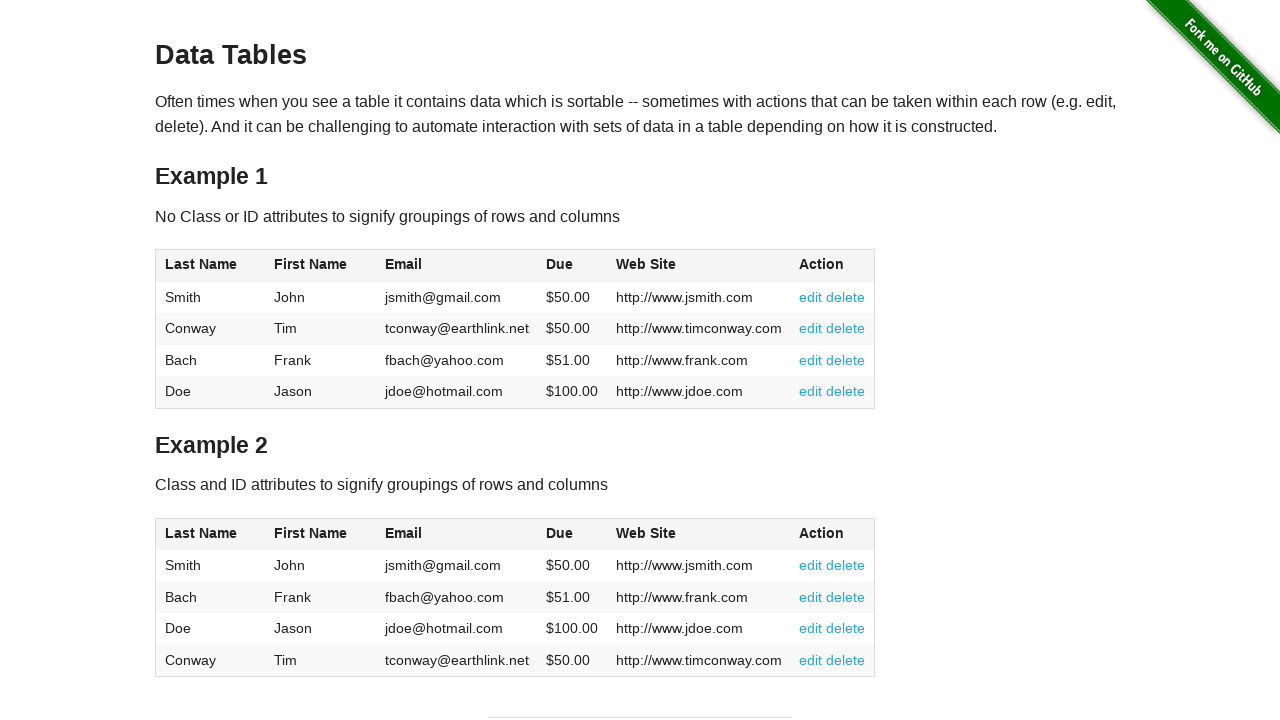

Due column values are present in table body
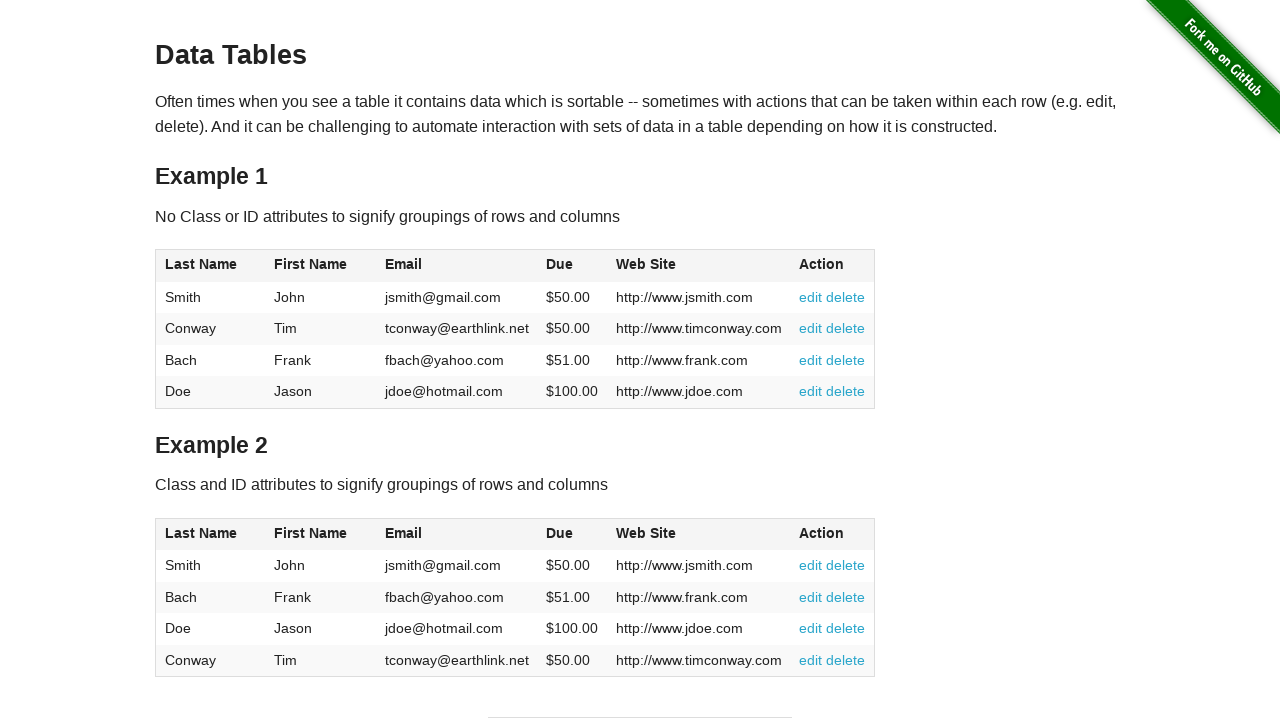

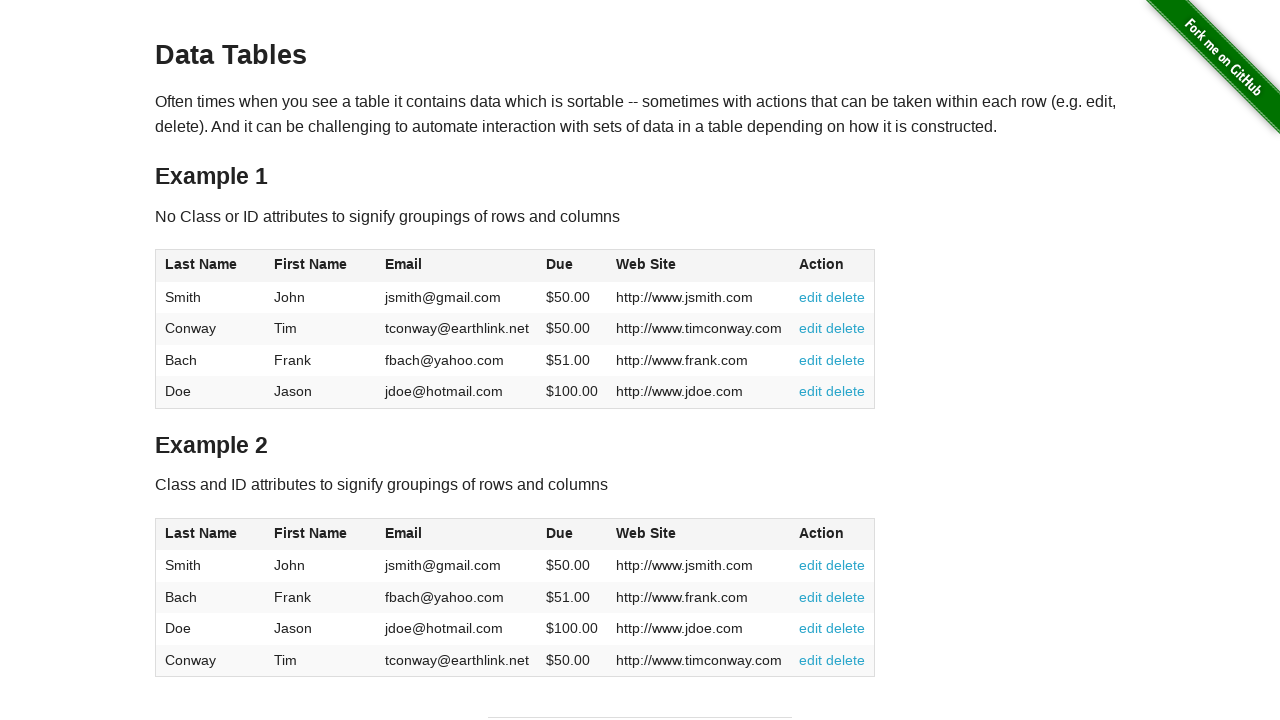